Verifies that the login link is displayed in the header when user is not logged in

Starting URL: https://www.demoblaze.com/index.html

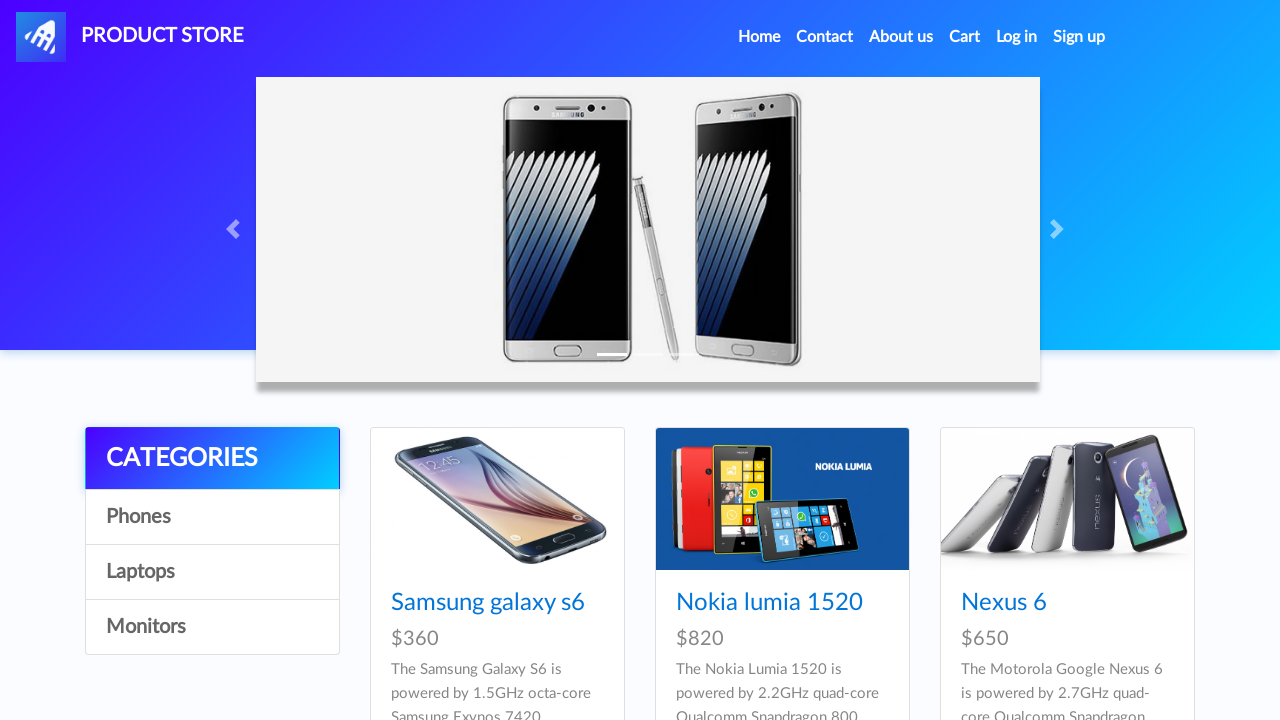

Reloaded page to ensure clean state
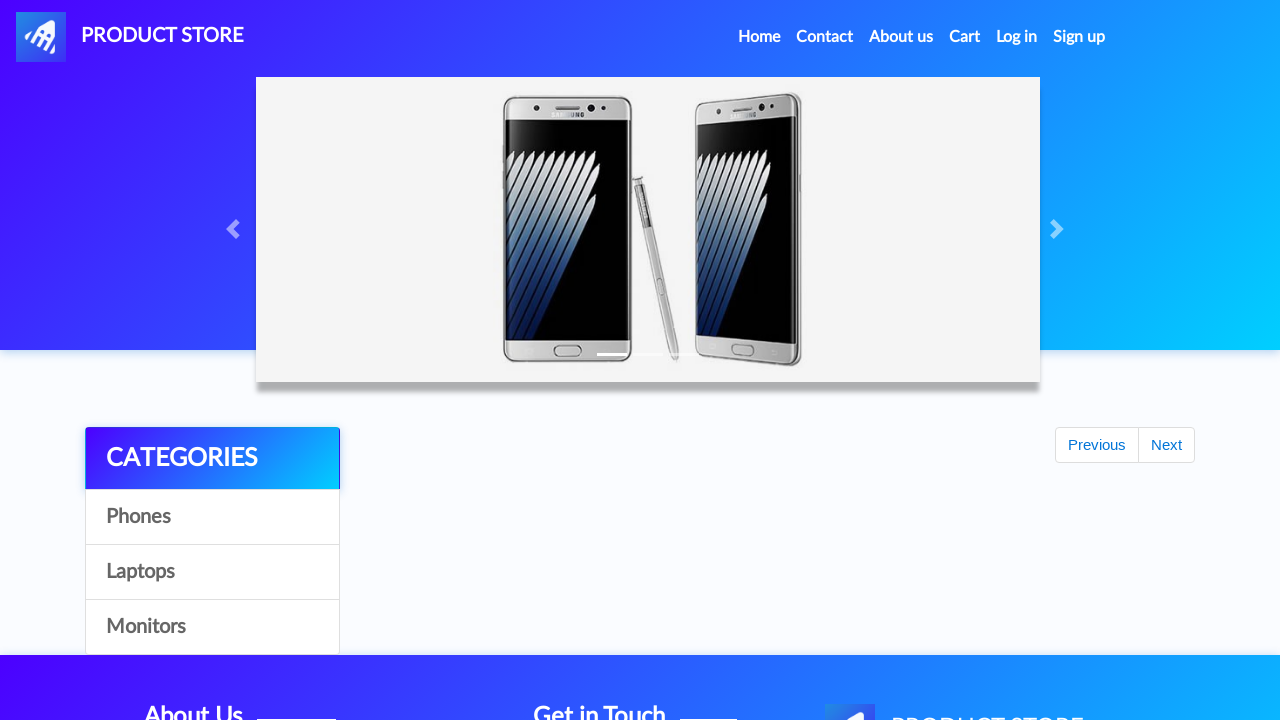

Login link (#login2) is visible in the header
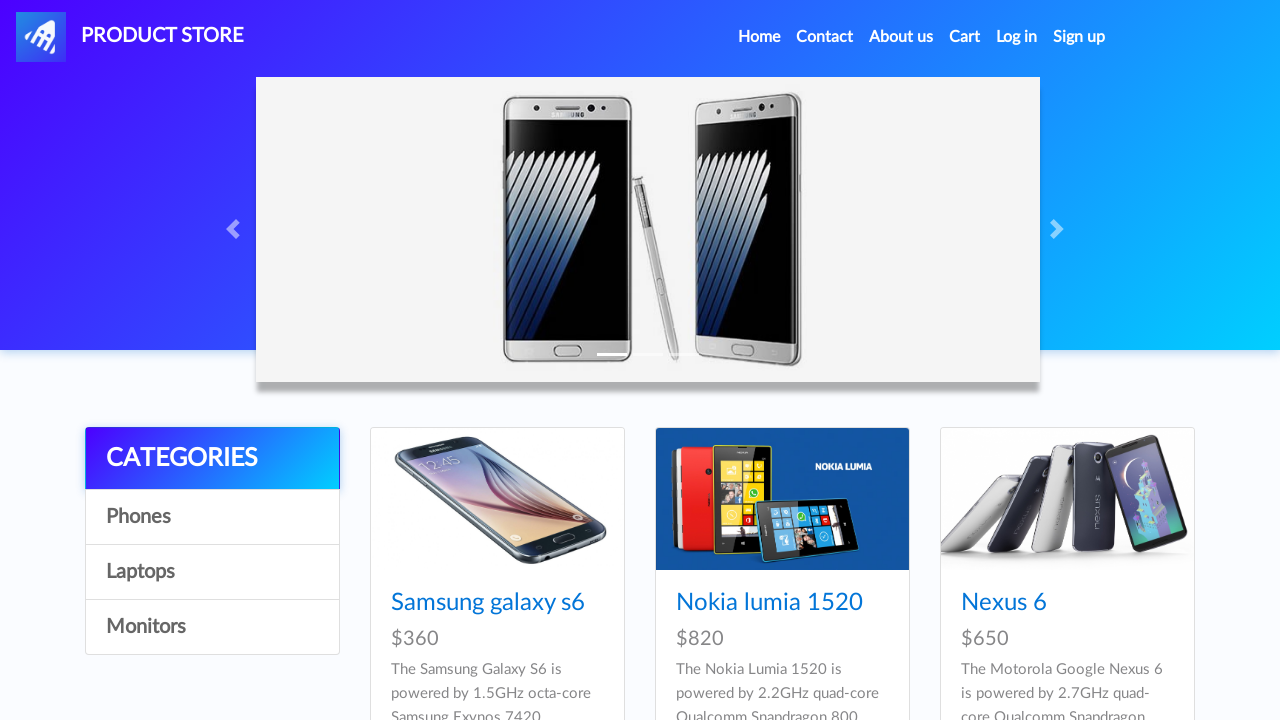

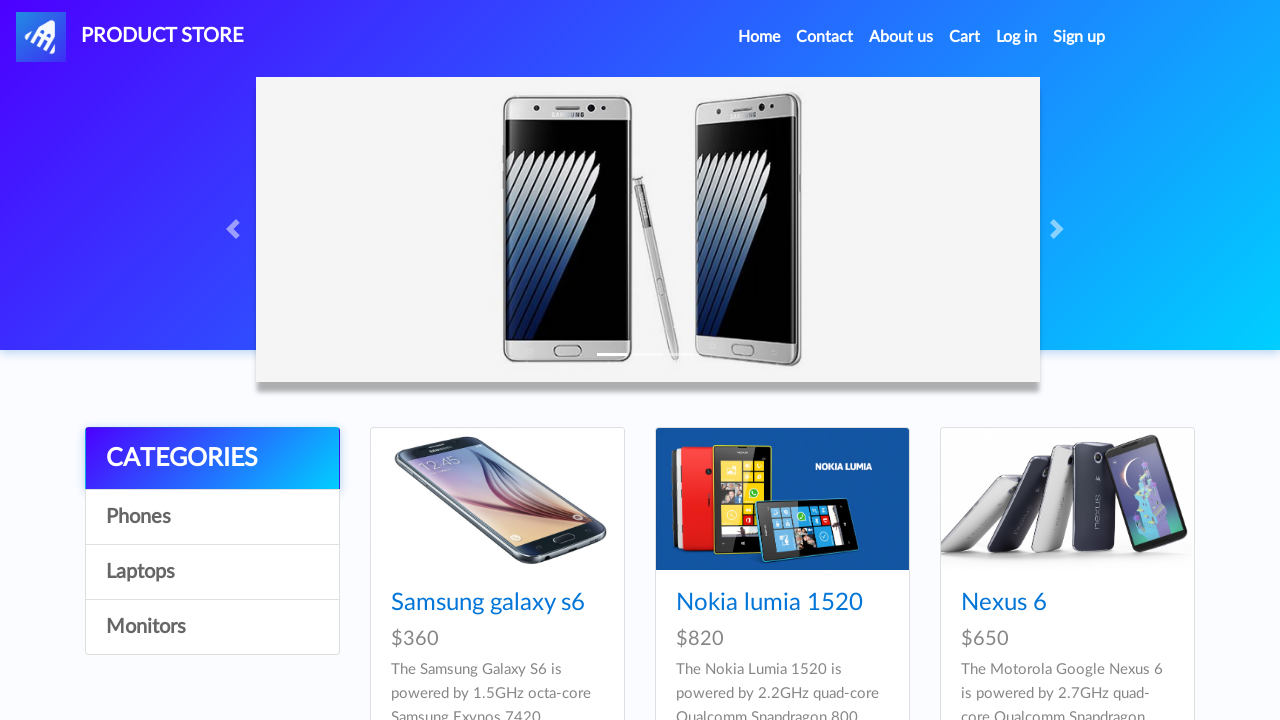